Fills out a registration form with user details including name, email, phone, and password fields

Starting URL: https://naveenautomationlabs.com/opencart/index.php?route=account/register

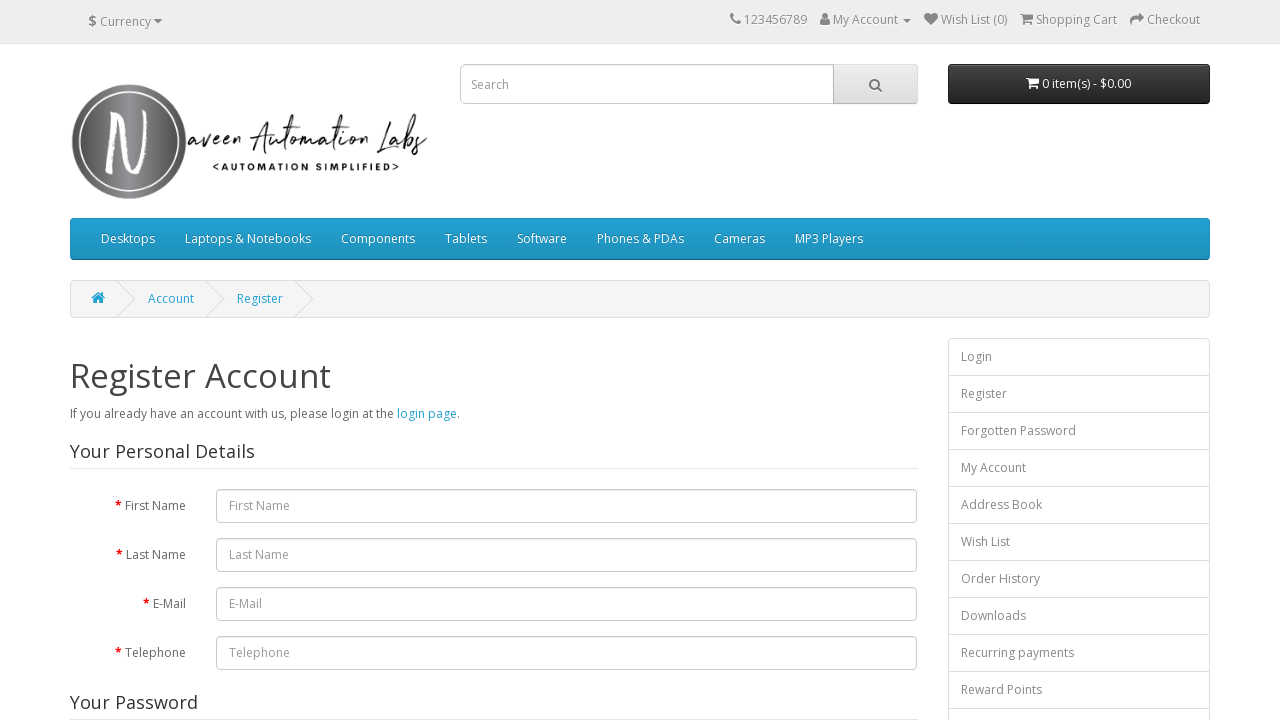

Filled first name field with 'Geetanjali' on #input-firstname
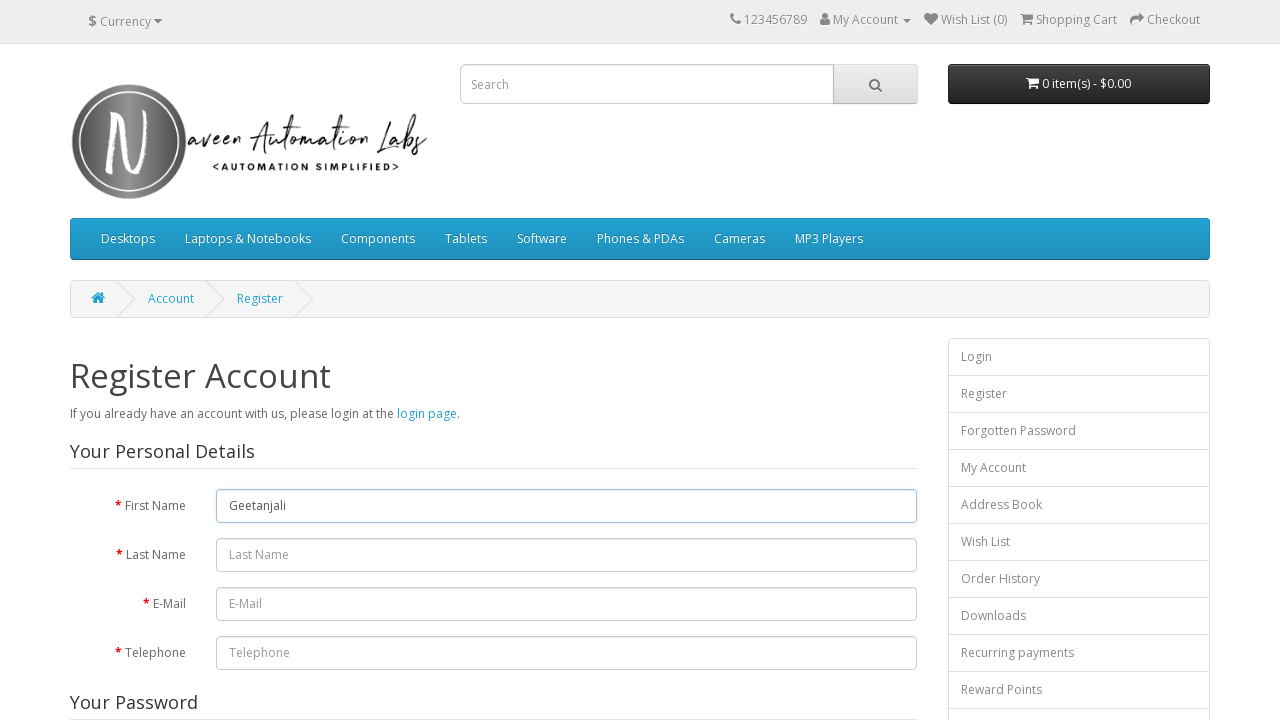

Filled last name field with 'Bevara' on #input-lastname
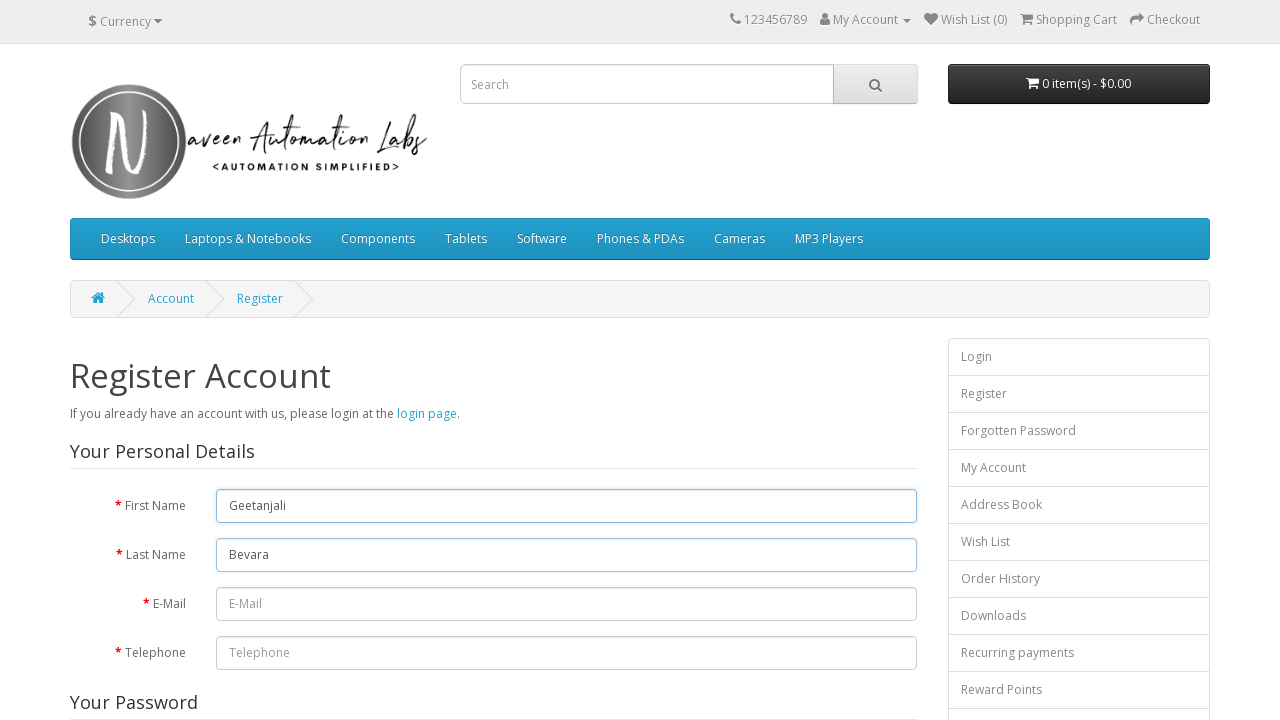

Filled email field with 'geetanjali@gmail.com' on #input-email
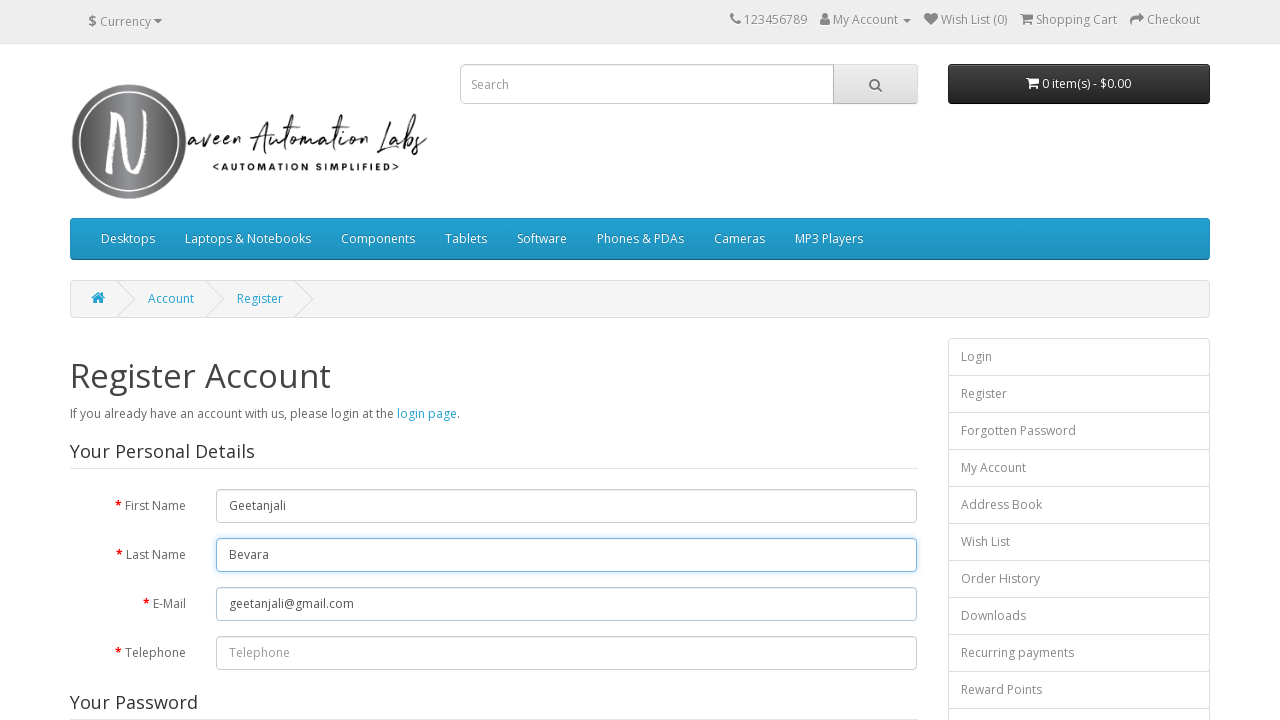

Filled telephone field with '9999988880' on #input-telephone
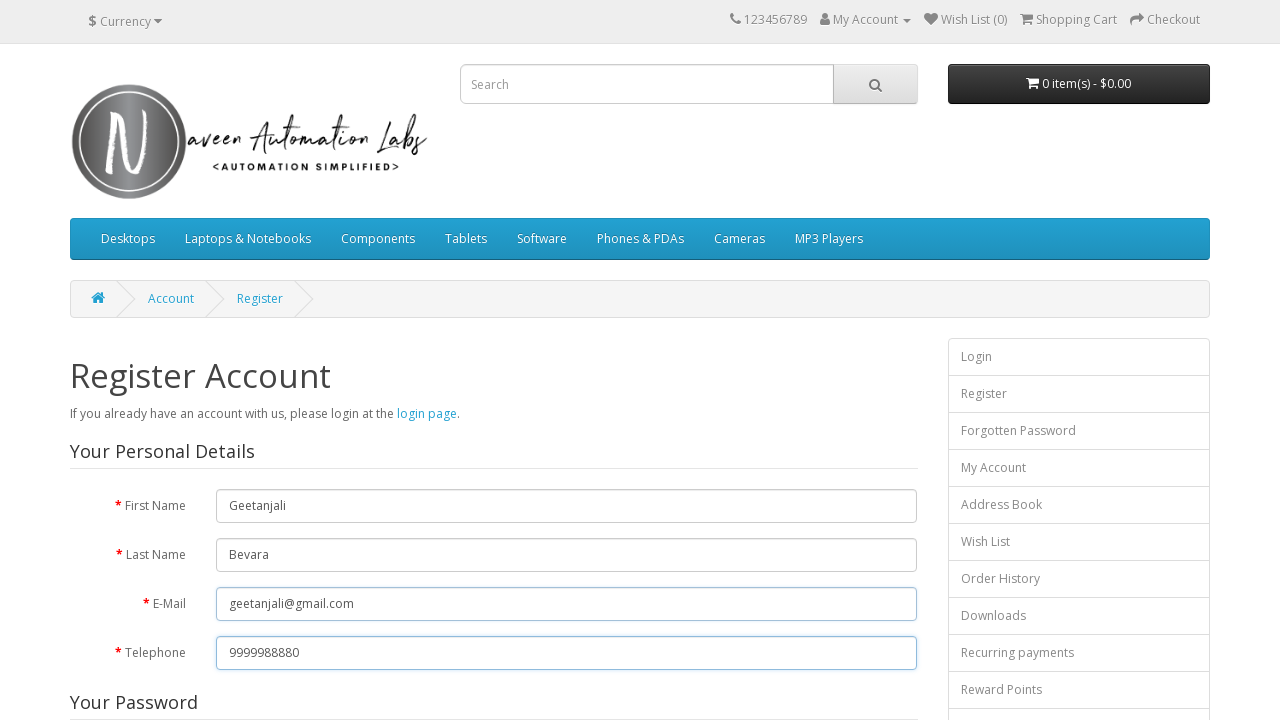

Filled password field with 'Geeta@123' on #input-password
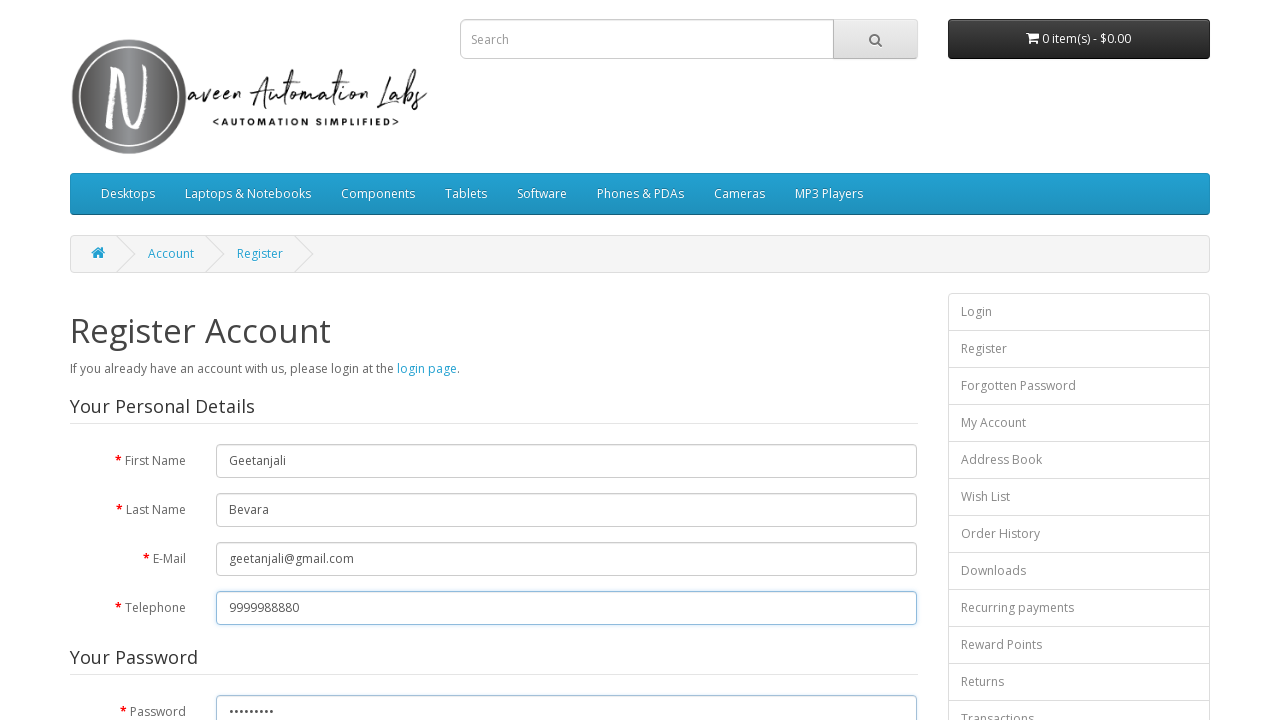

Filled password confirmation field with 'Geeta@123' on #input-confirm
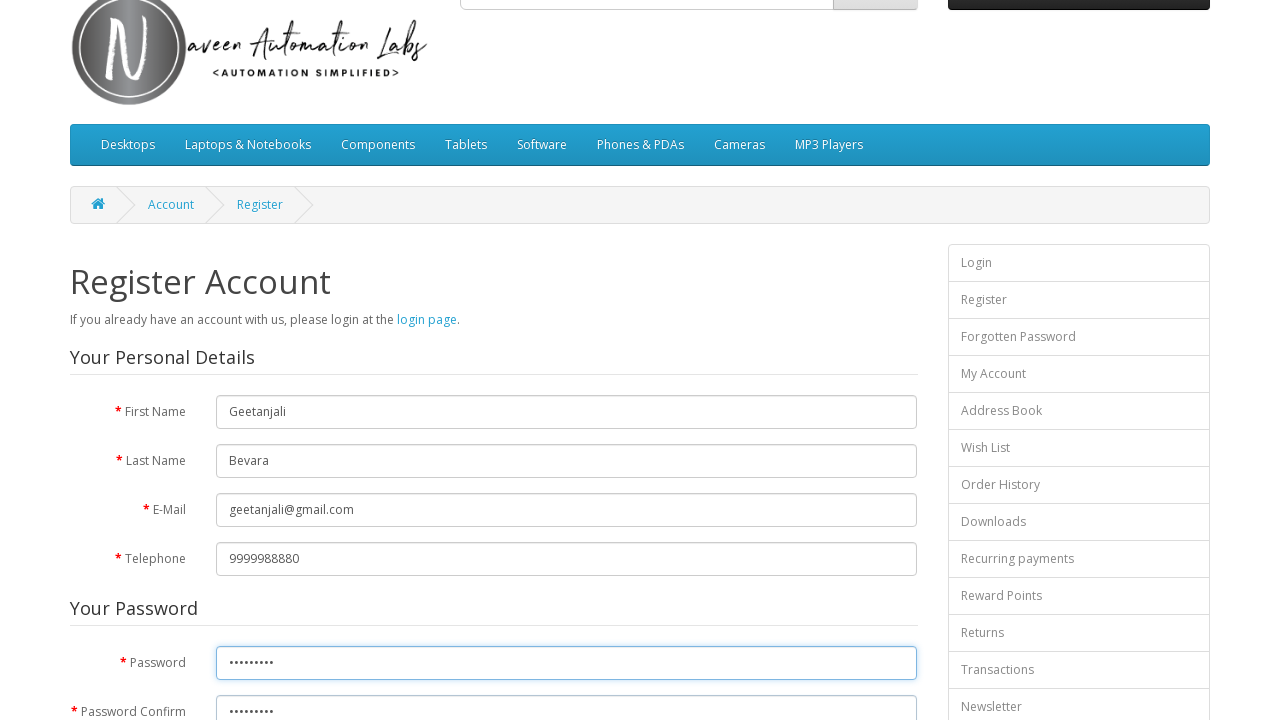

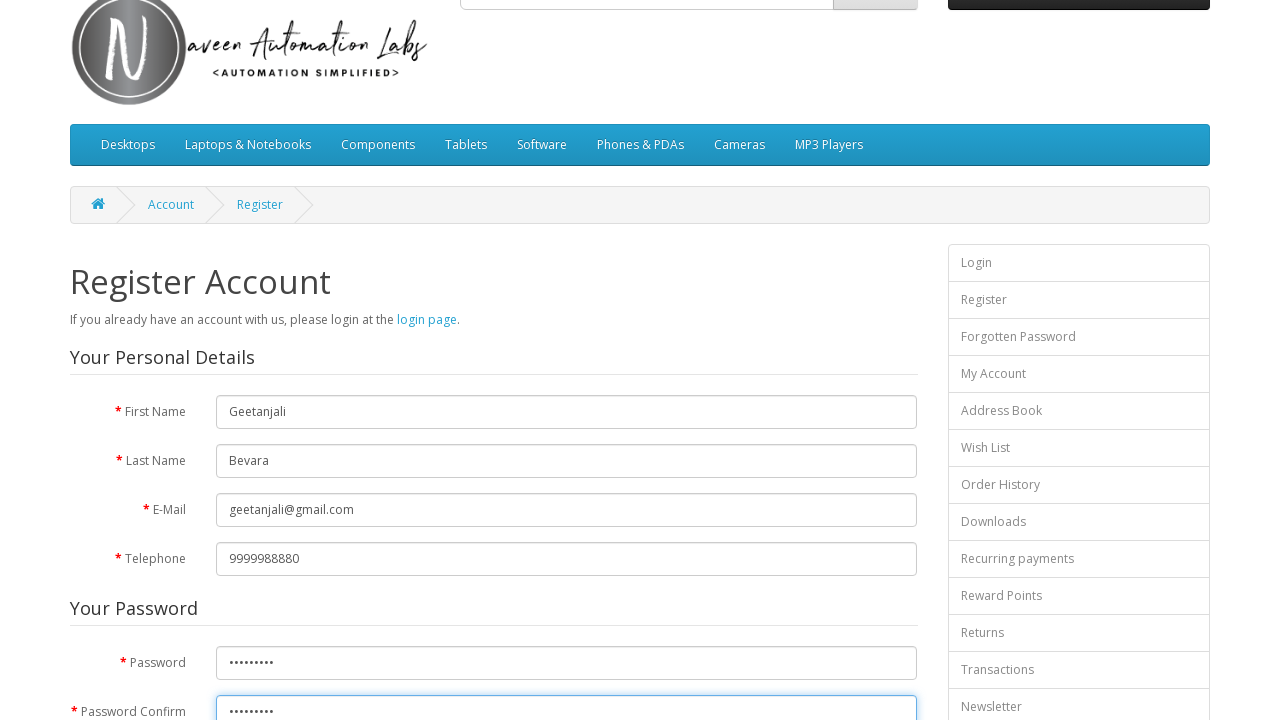